Tests finding an element by ID and retrieving its text content

Starting URL: https://acctabootcamp.github.io/site/examples/locators

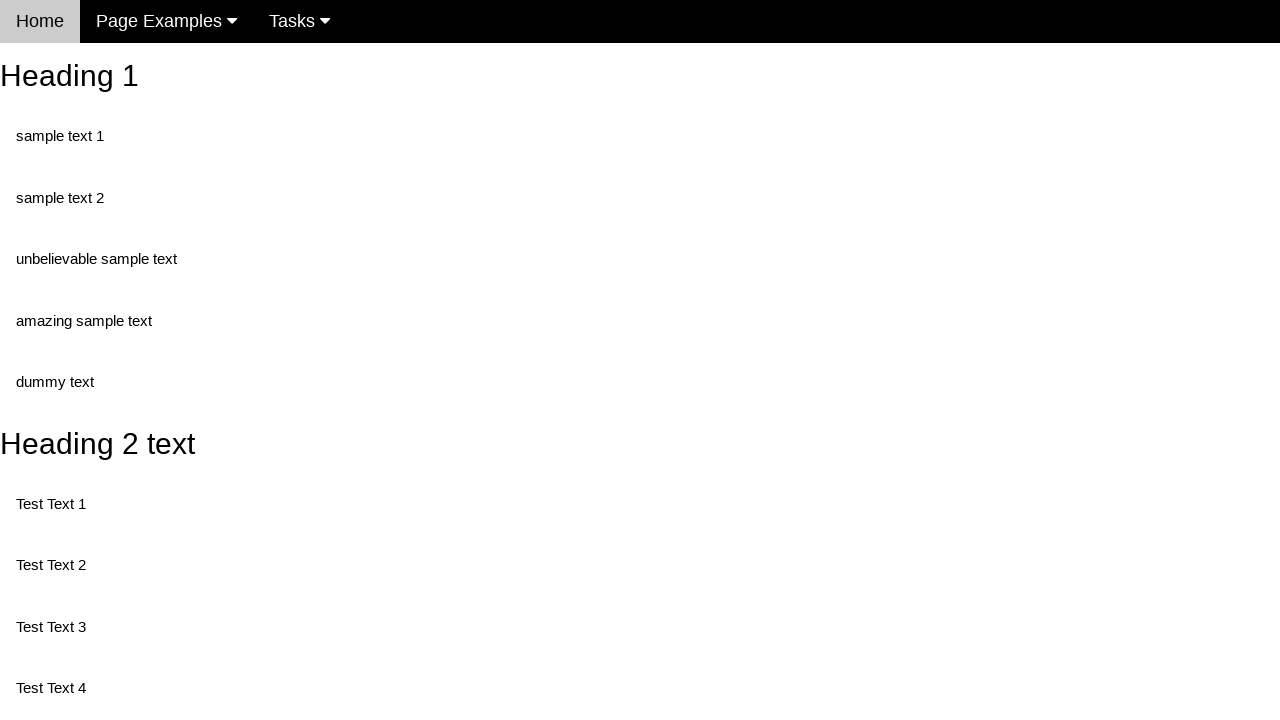

Navigated to locators example page
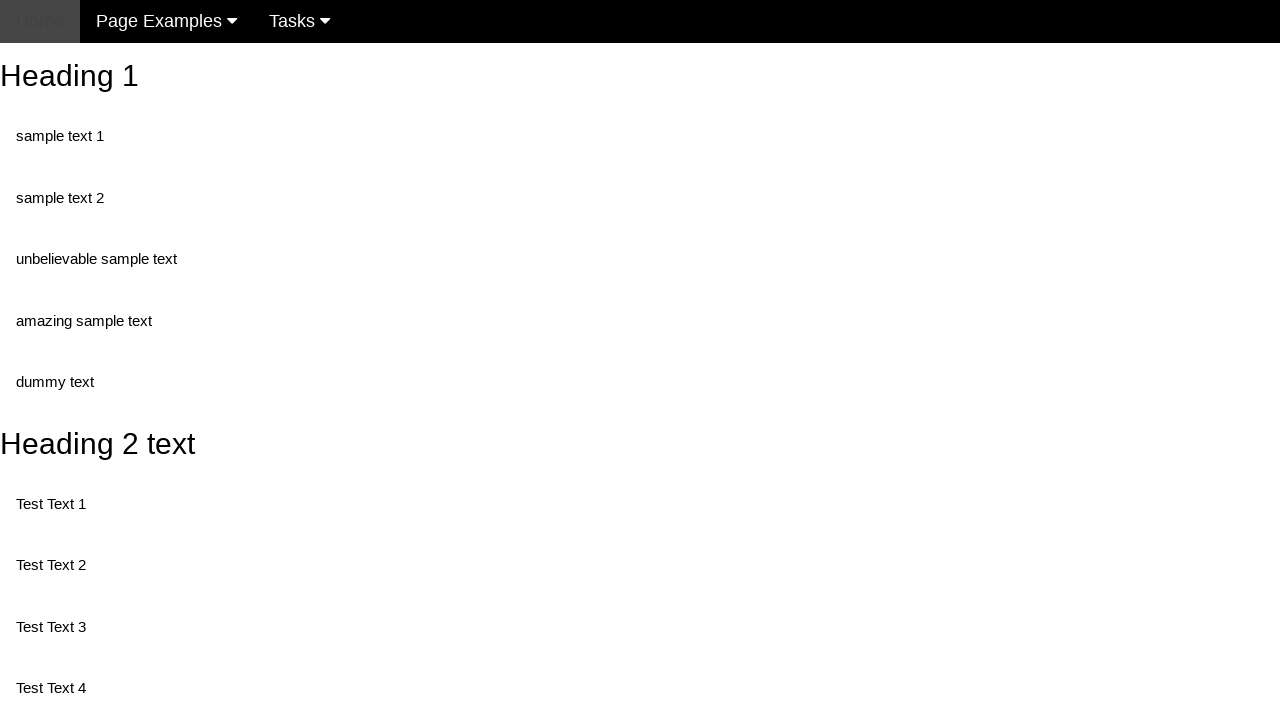

Retrieved text content from element with ID 'heading_2'
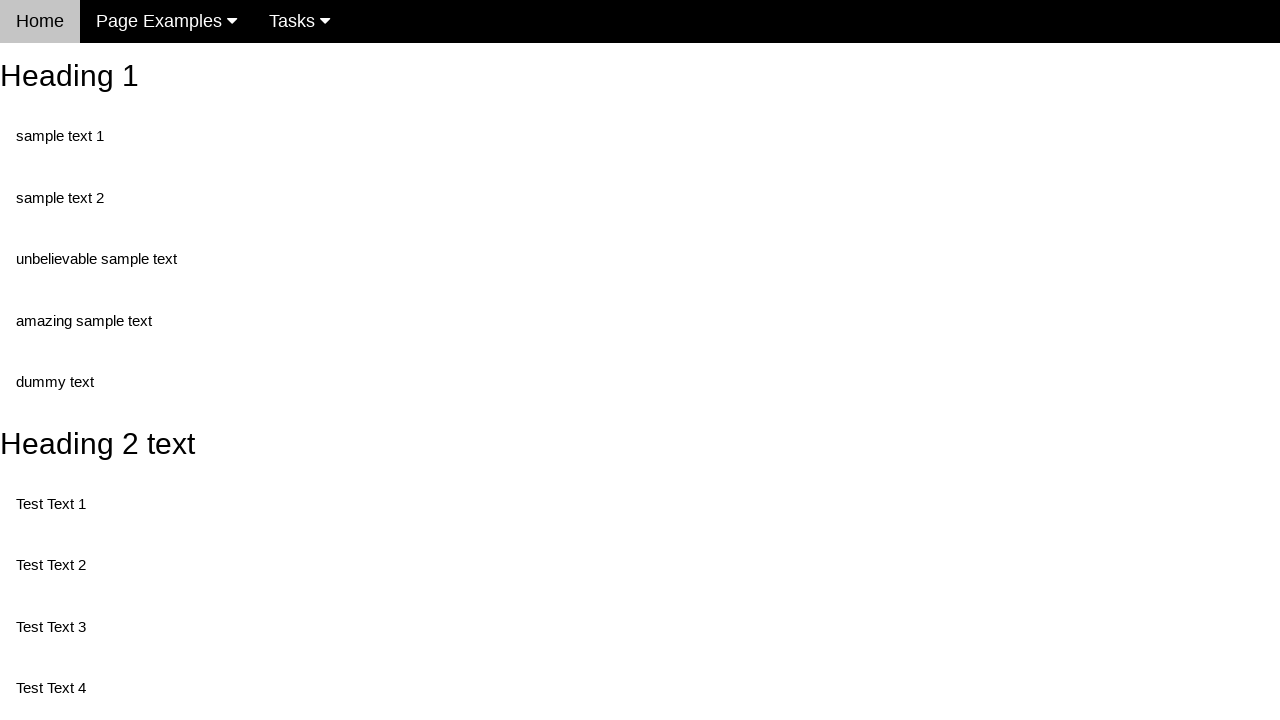

Printed heading text content
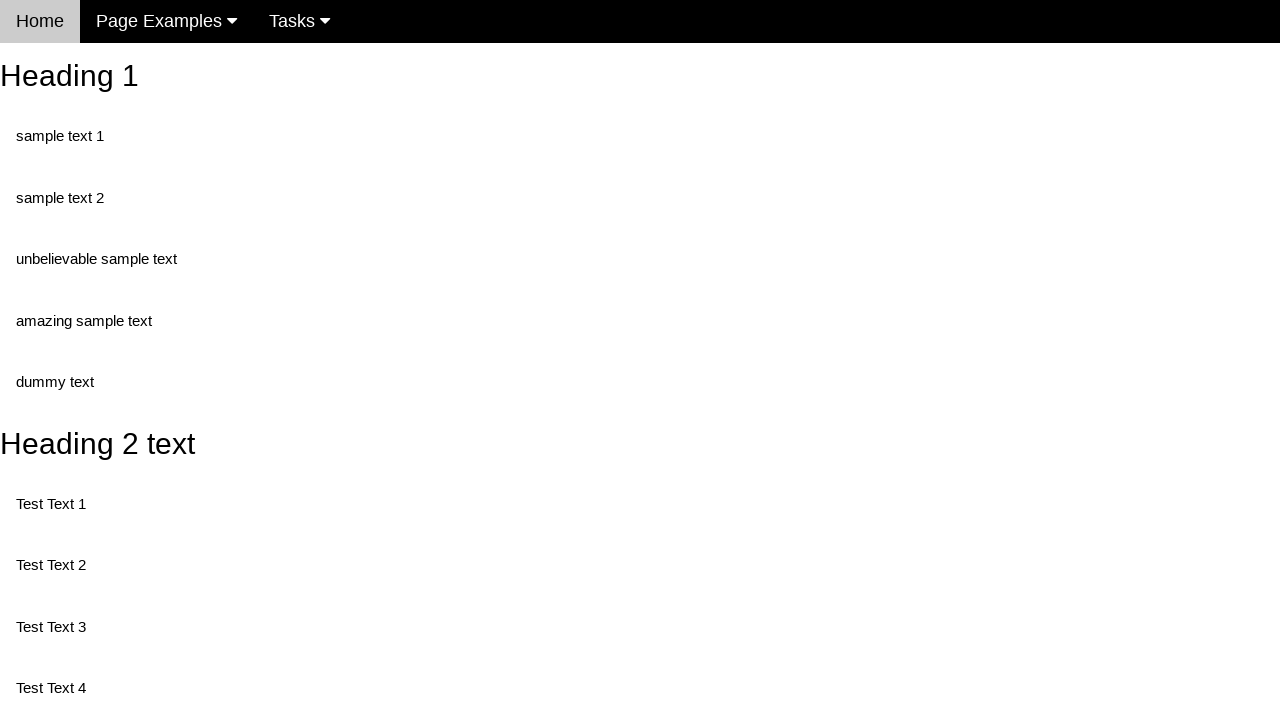

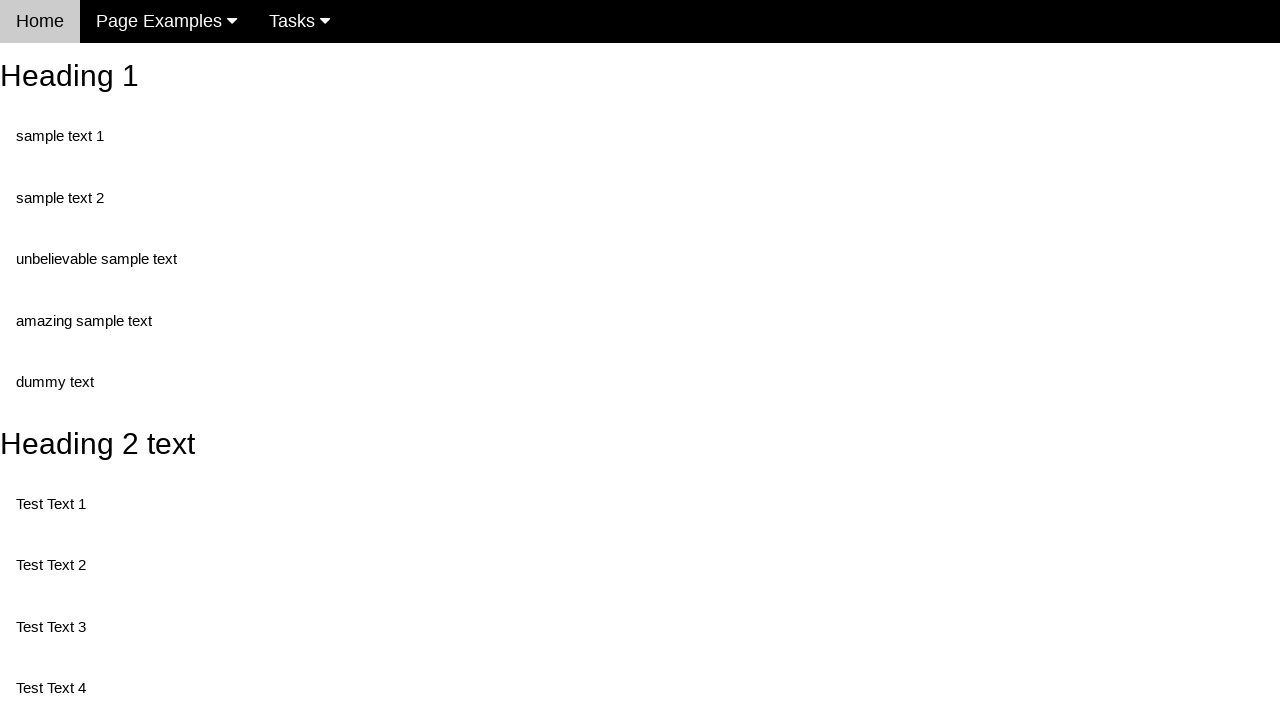